Tests opening a new browser tab by navigating to a page, opening a new tab, navigating to another URL in the new tab, and verifying two tabs exist.

Starting URL: https://the-internet.herokuapp.com/windows

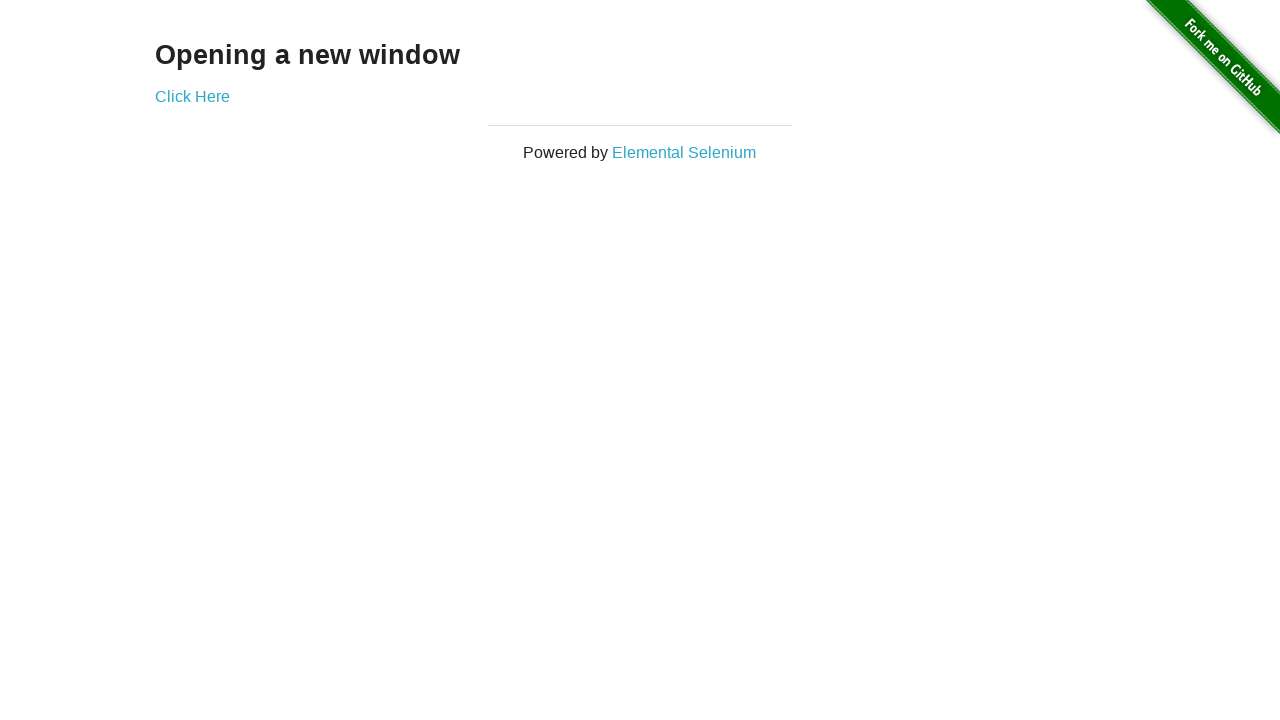

Navigated to the-internet.herokuapp.com/windows
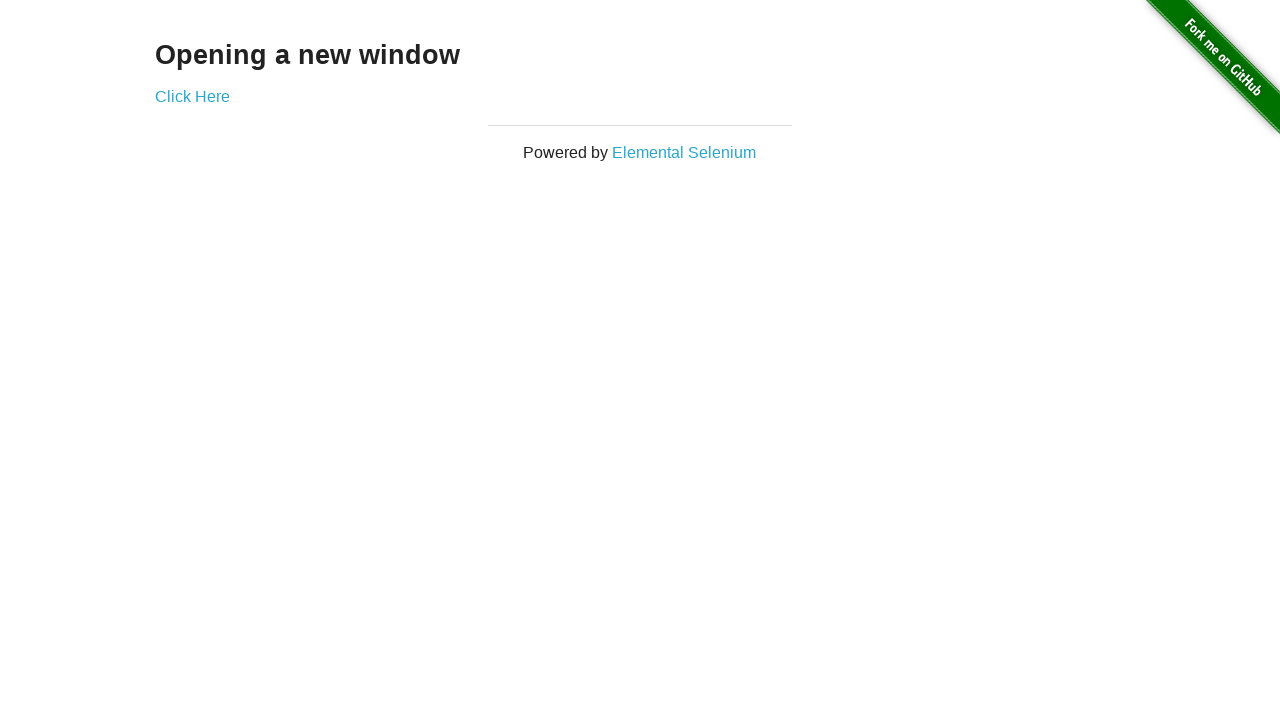

Opened a new browser tab
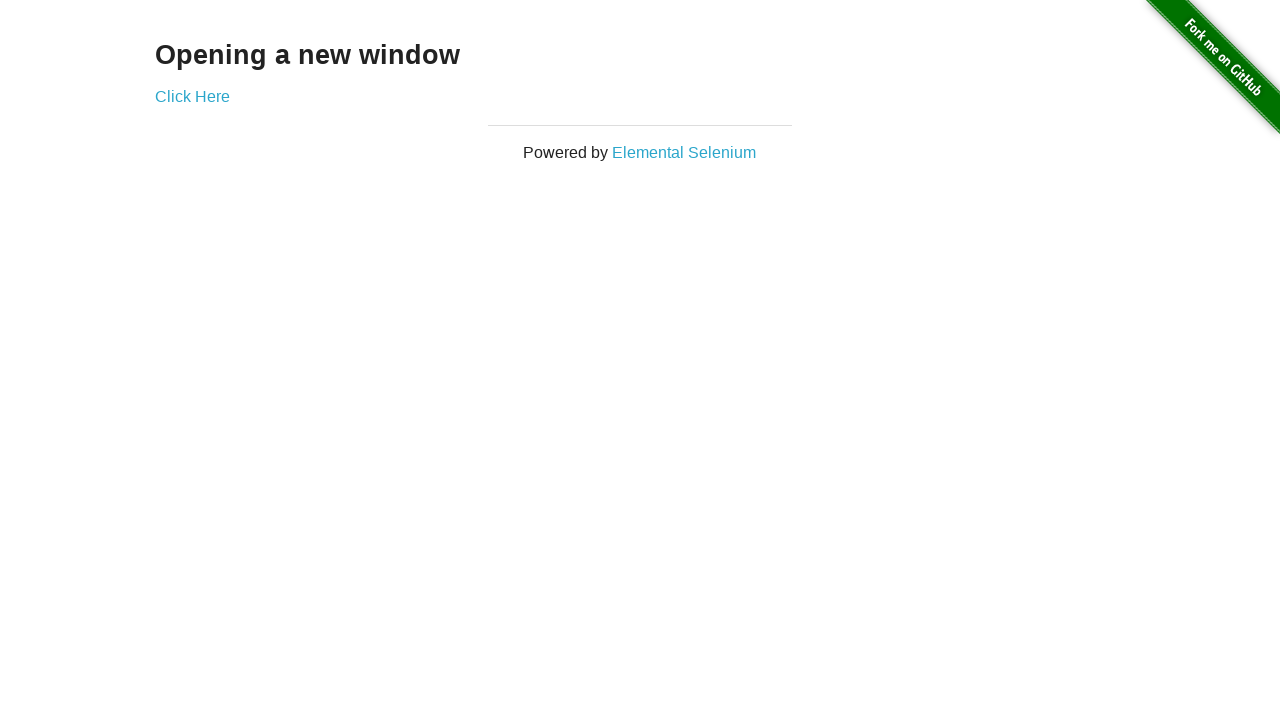

Navigated new tab to the-internet.herokuapp.com/typos
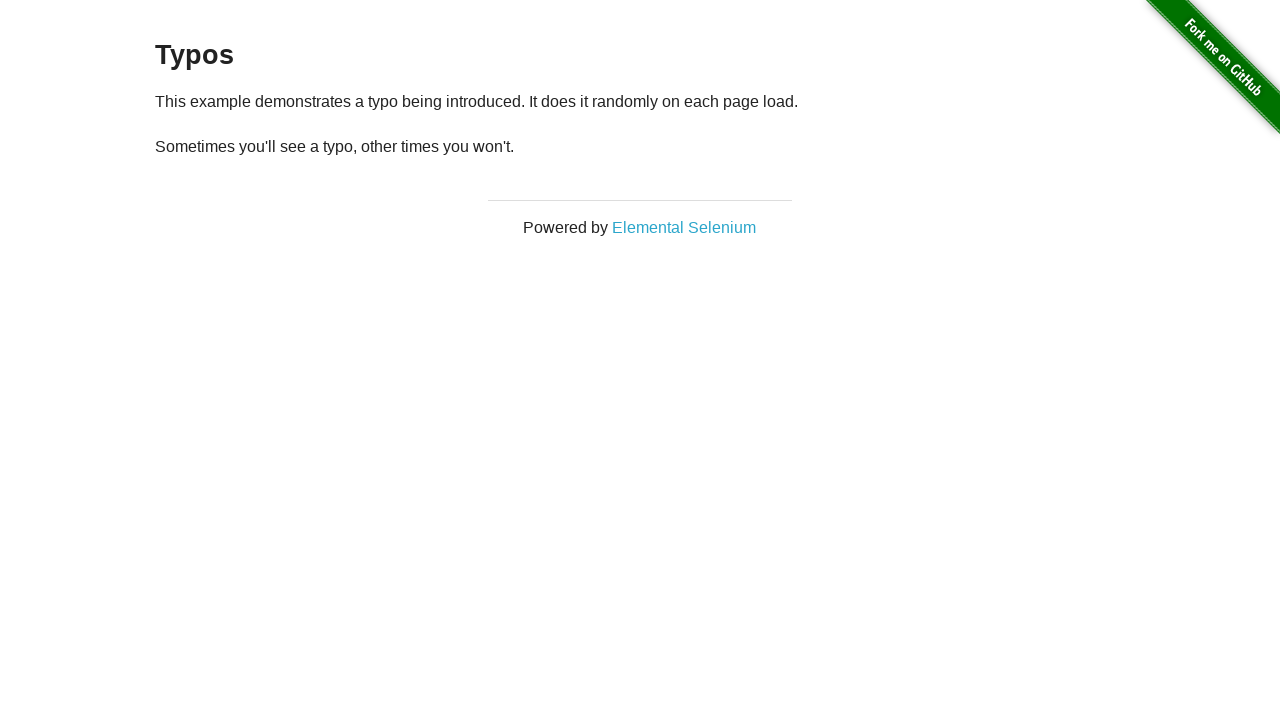

Verified that 2 browser tabs are open
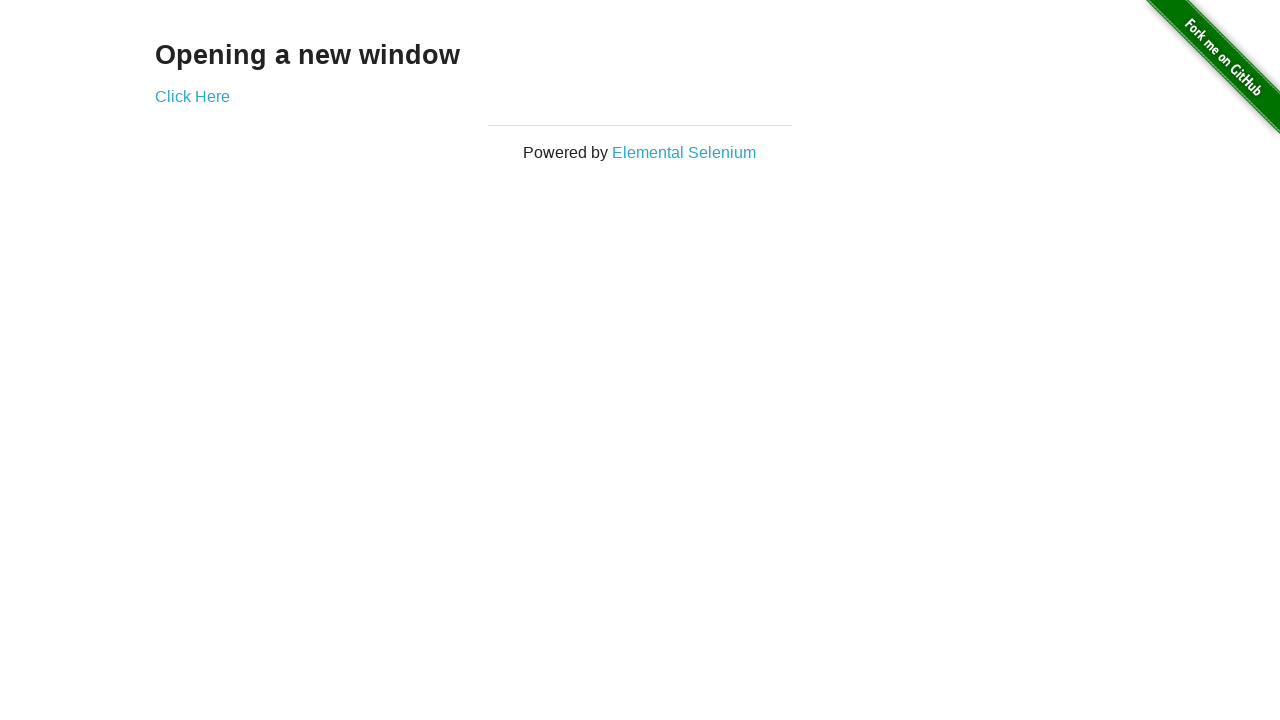

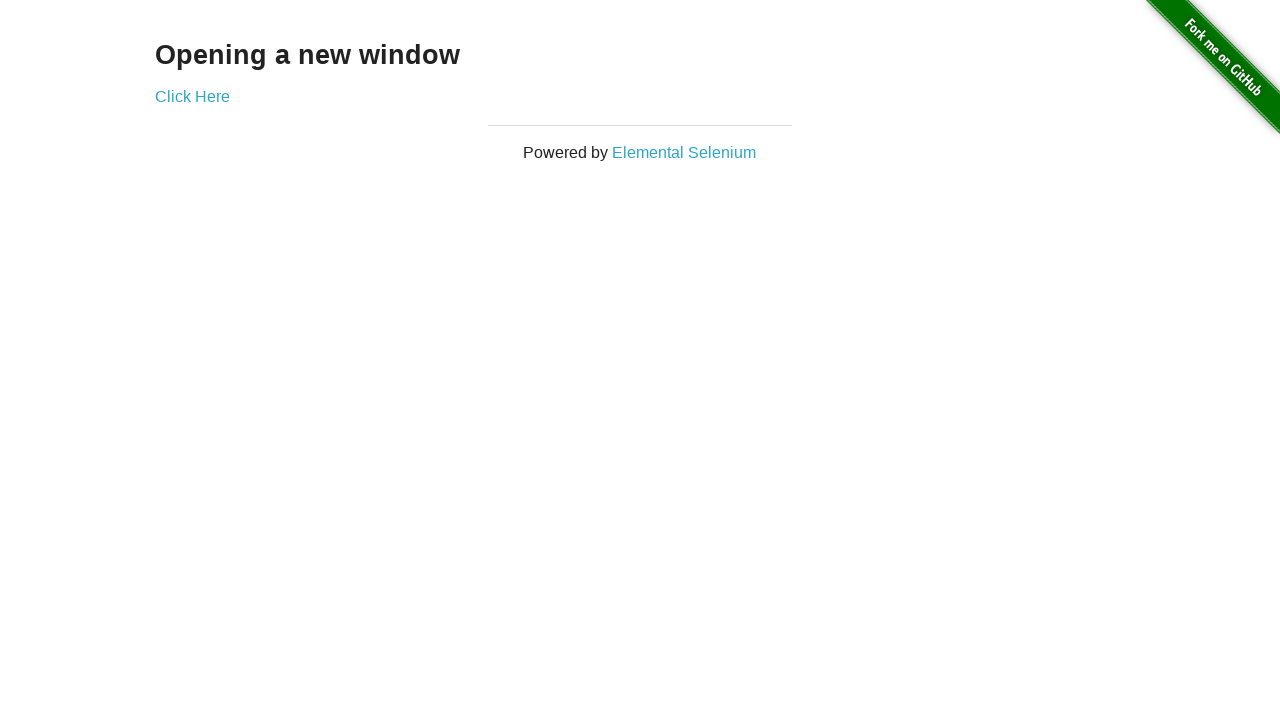